Tests multiple window handling by clicking a link to open a new window, switching between windows, and verifying content in each window

Starting URL: https://the-internet.herokuapp.com/

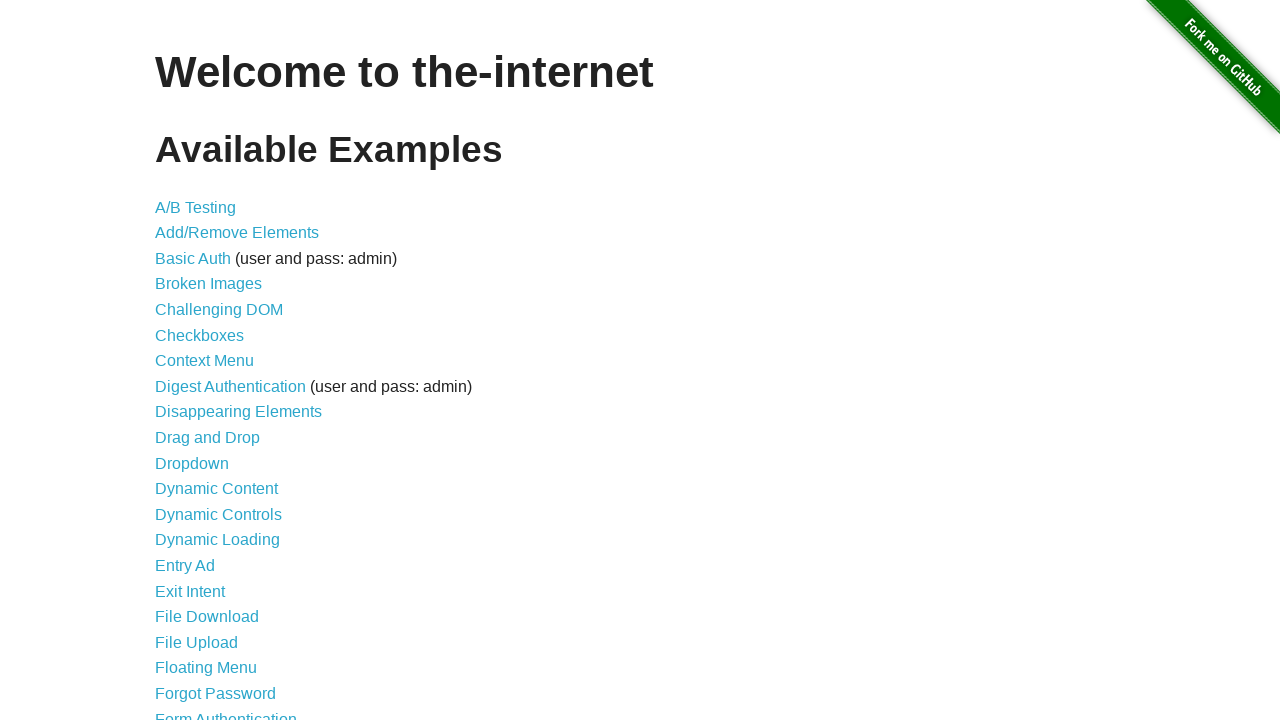

Clicked on 'Multiple Windows' link at (218, 369) on xpath=//a[contains(text(),'Multiple Windows')]
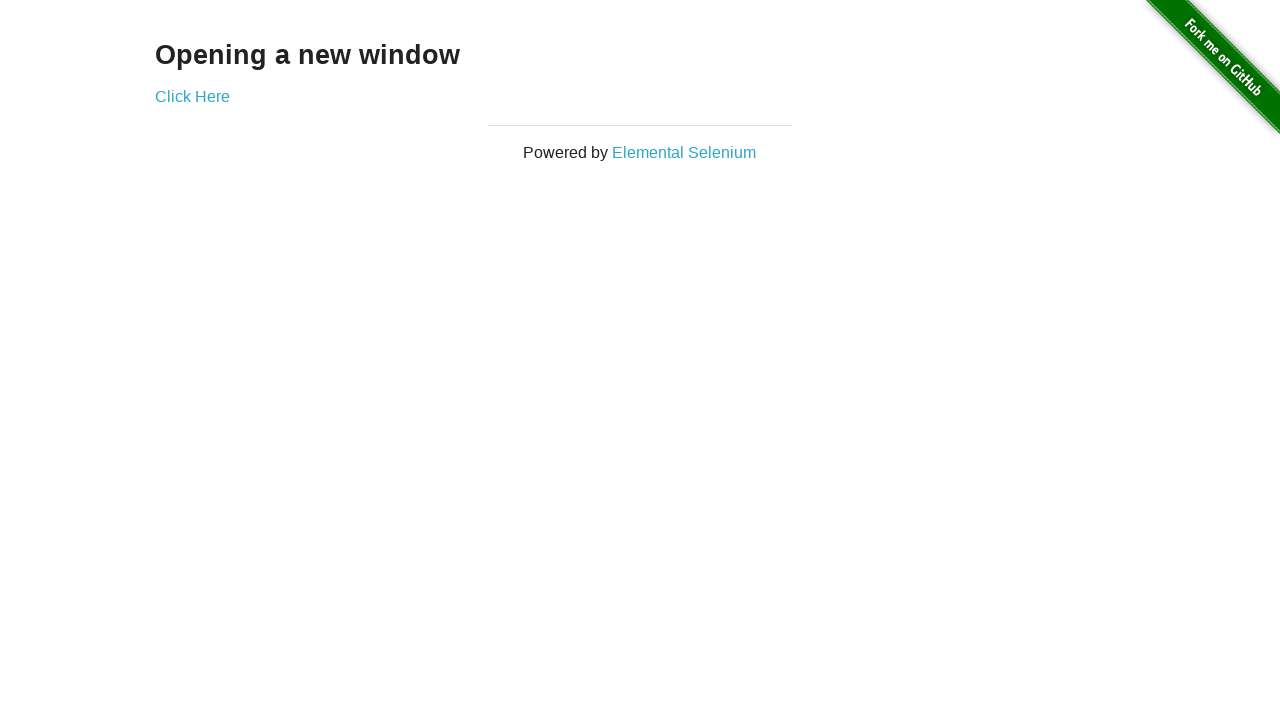

Clicked 'Click Here' link to open new window at (192, 96) on xpath=//a[contains(text(),'Click Here')]
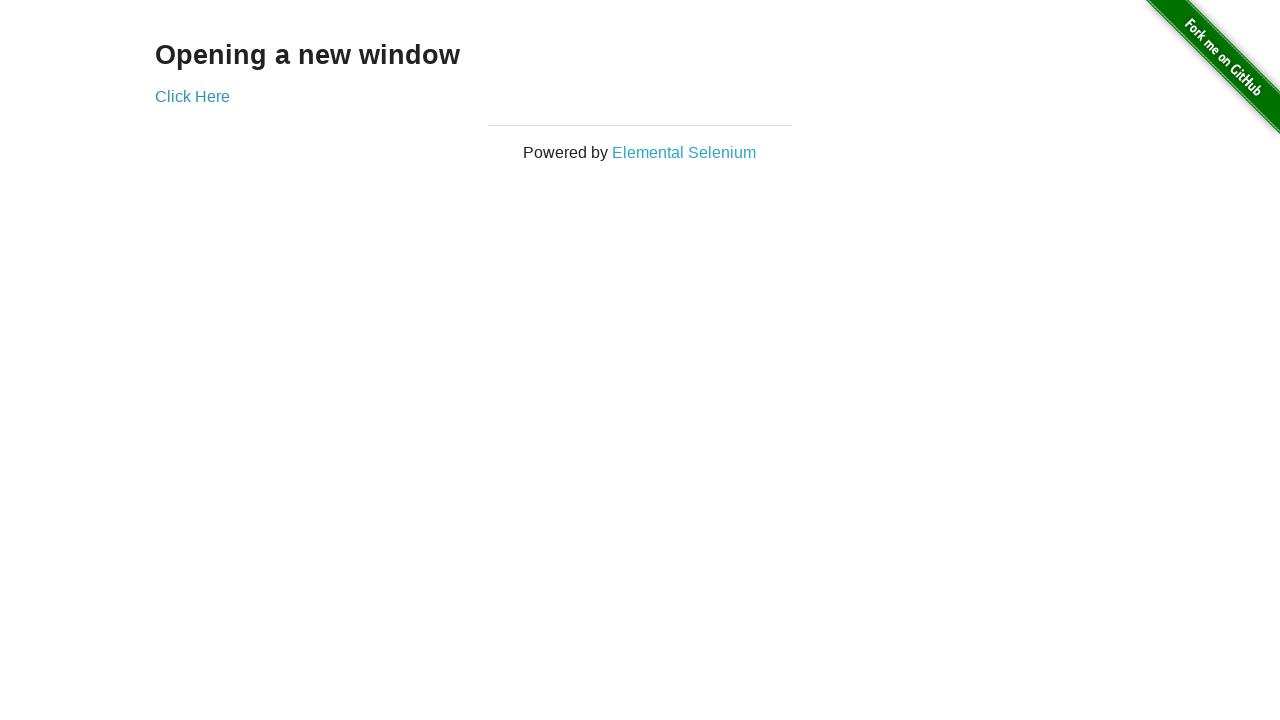

New window popup opened and captured
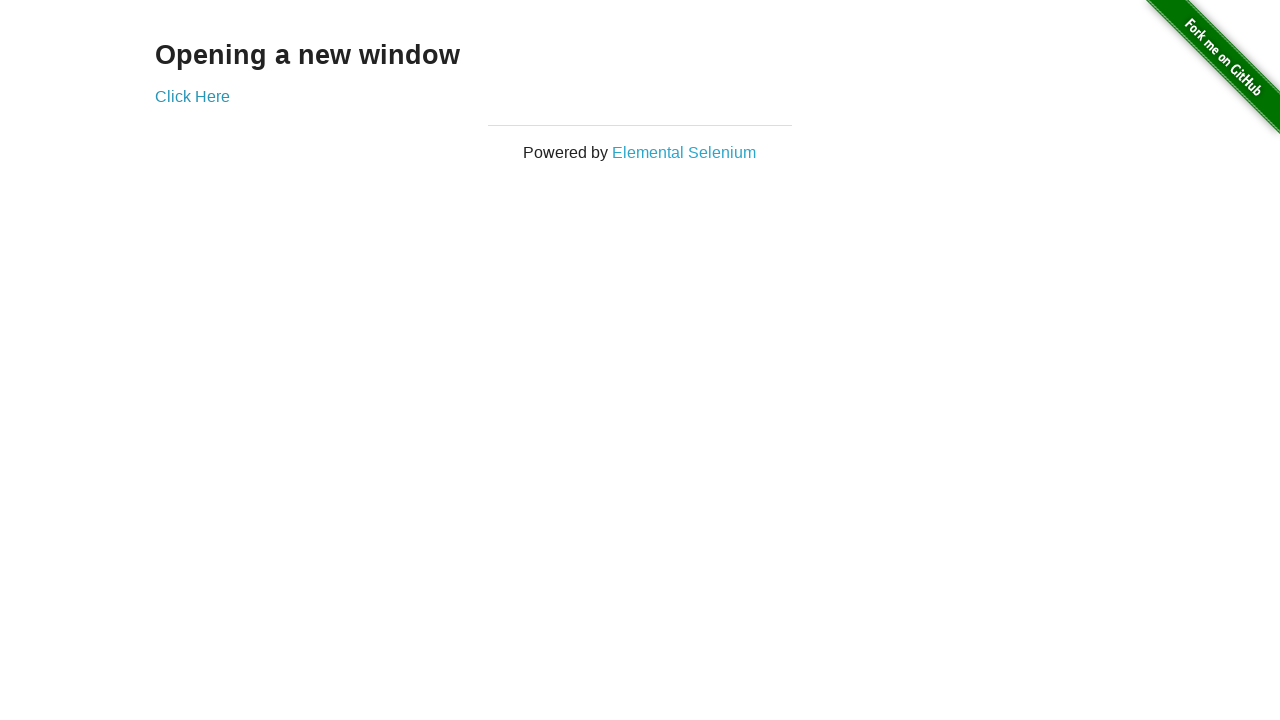

Retrieved text from new window: 'New Window'
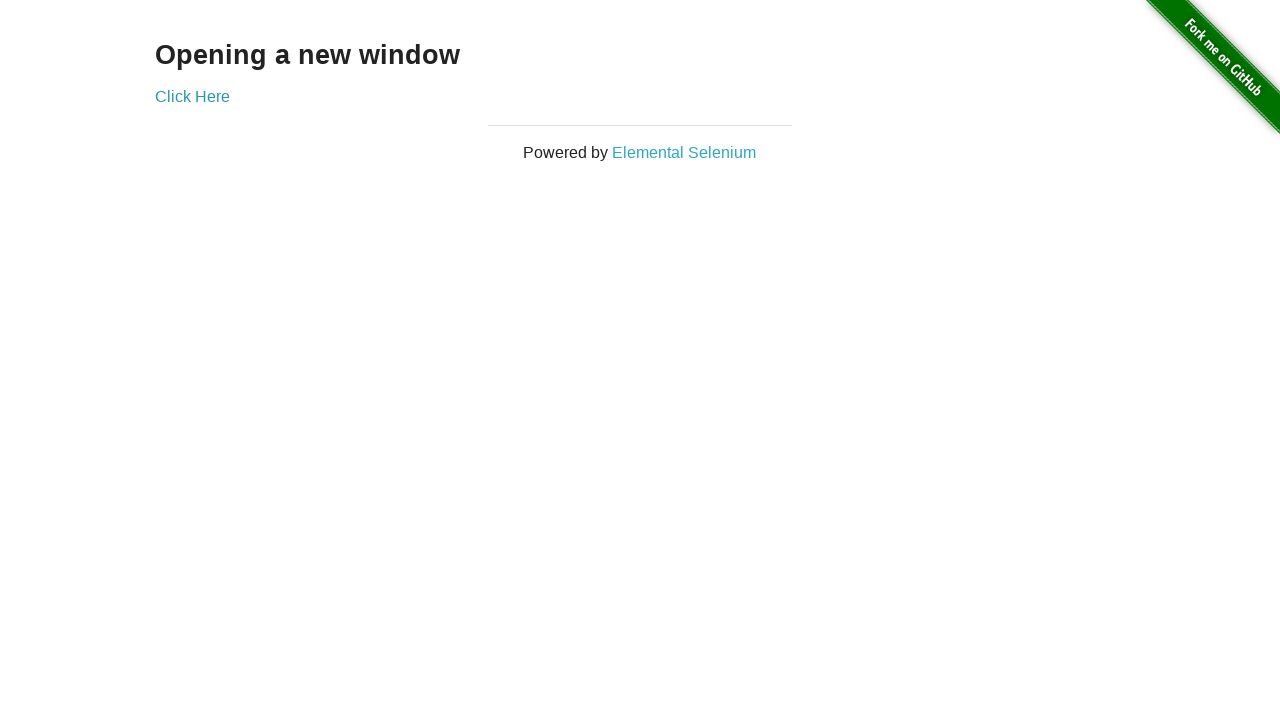

Retrieved text from original window: 'Opening a new window'
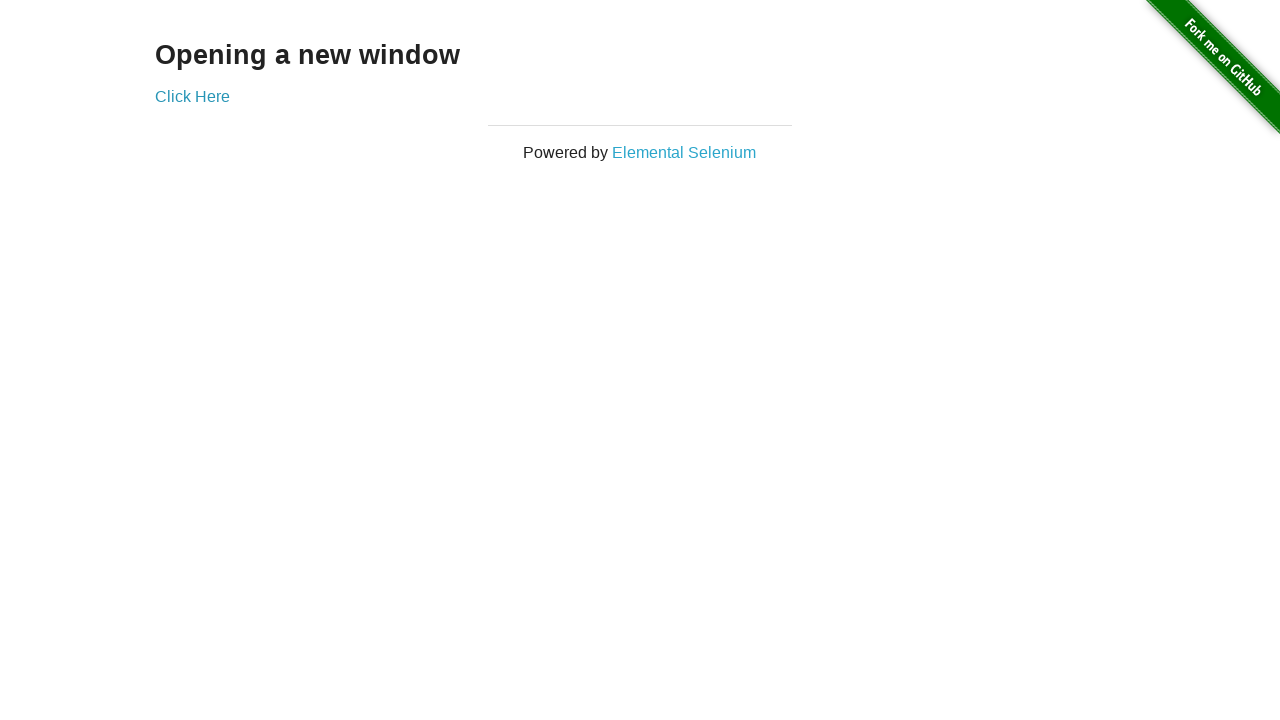

Closed the new window popup
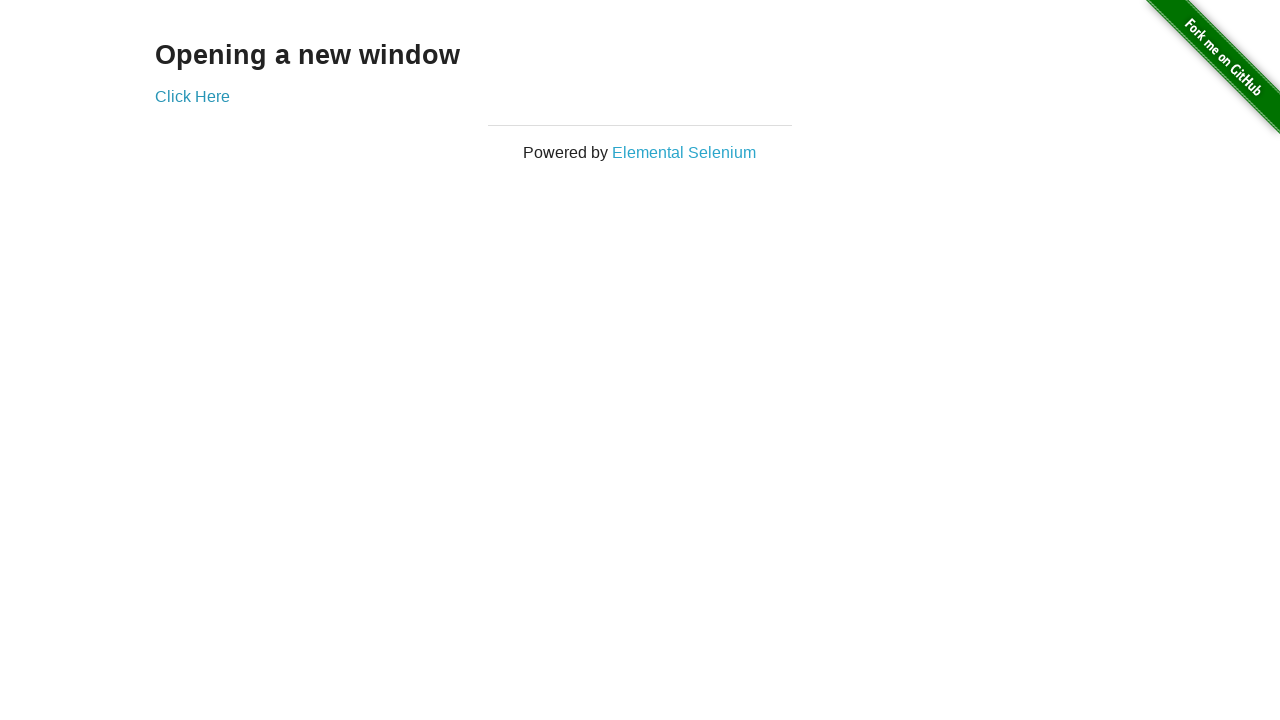

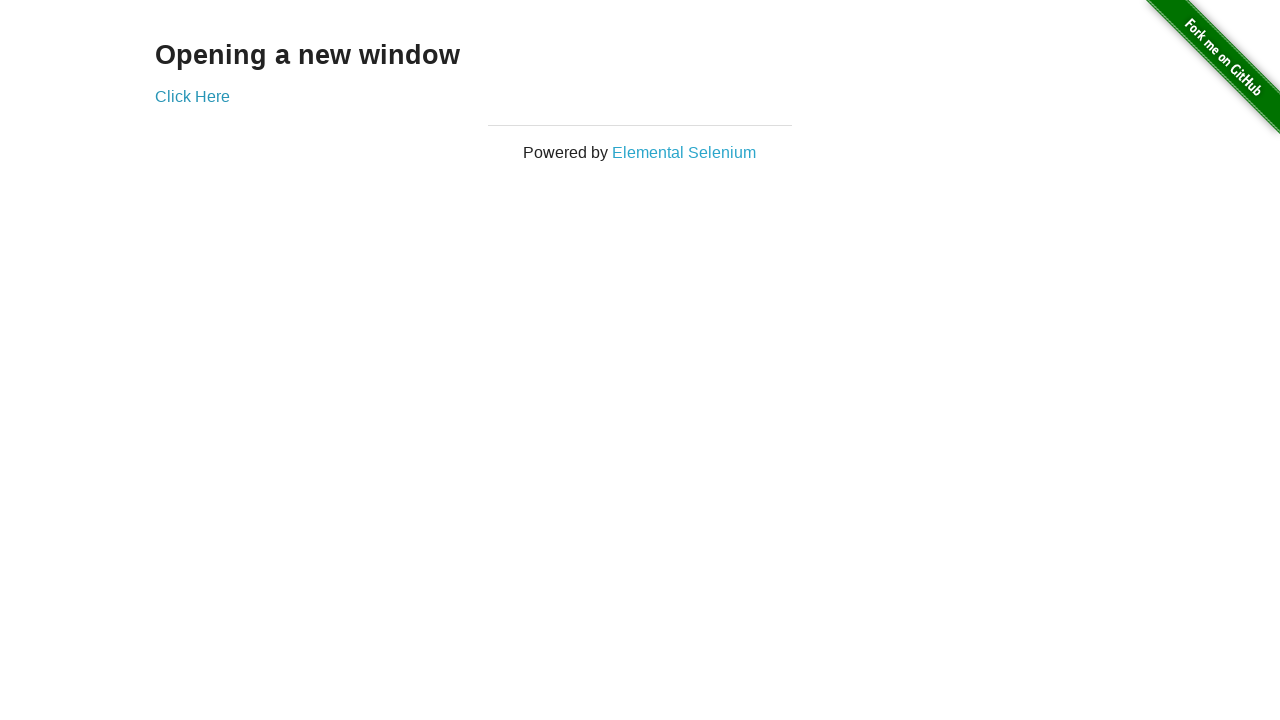